Tests keyboard key press functionality by sending SPACE key to an element and TAB key using action chains, then verifying the displayed result text shows the correct key was pressed.

Starting URL: http://the-internet.herokuapp.com/key_presses

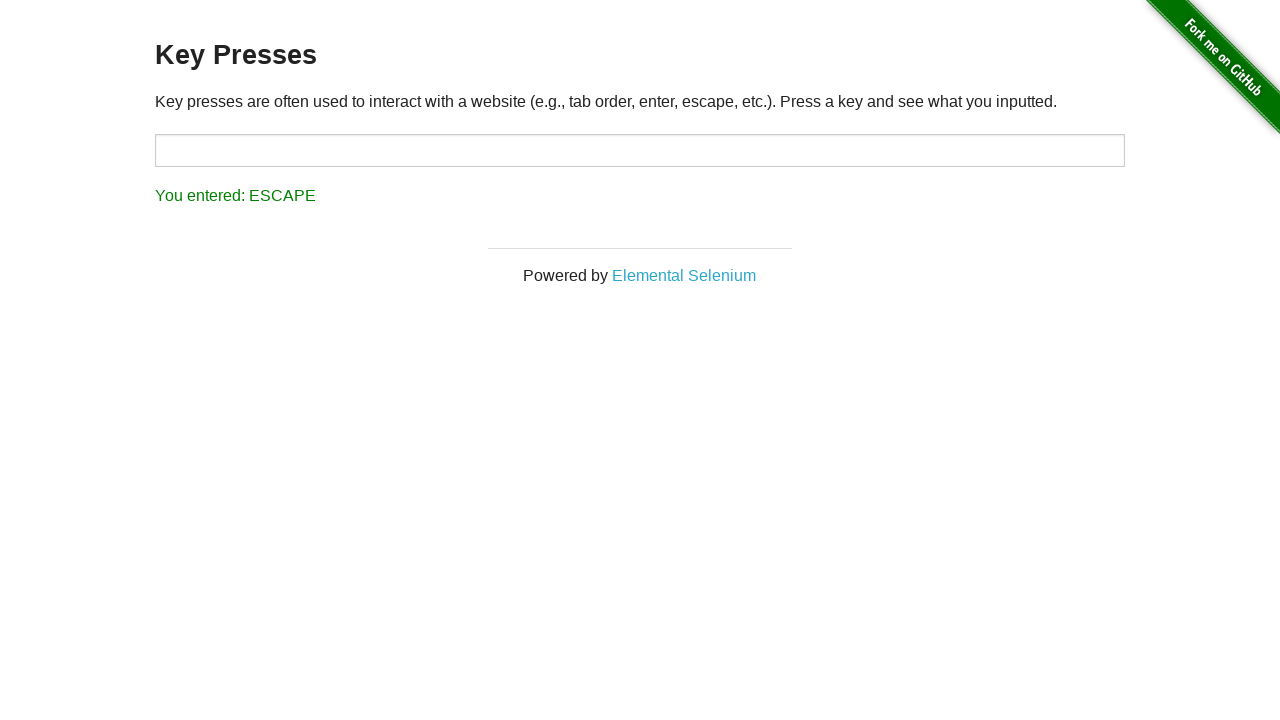

Pressed SPACE key on .example element on .example
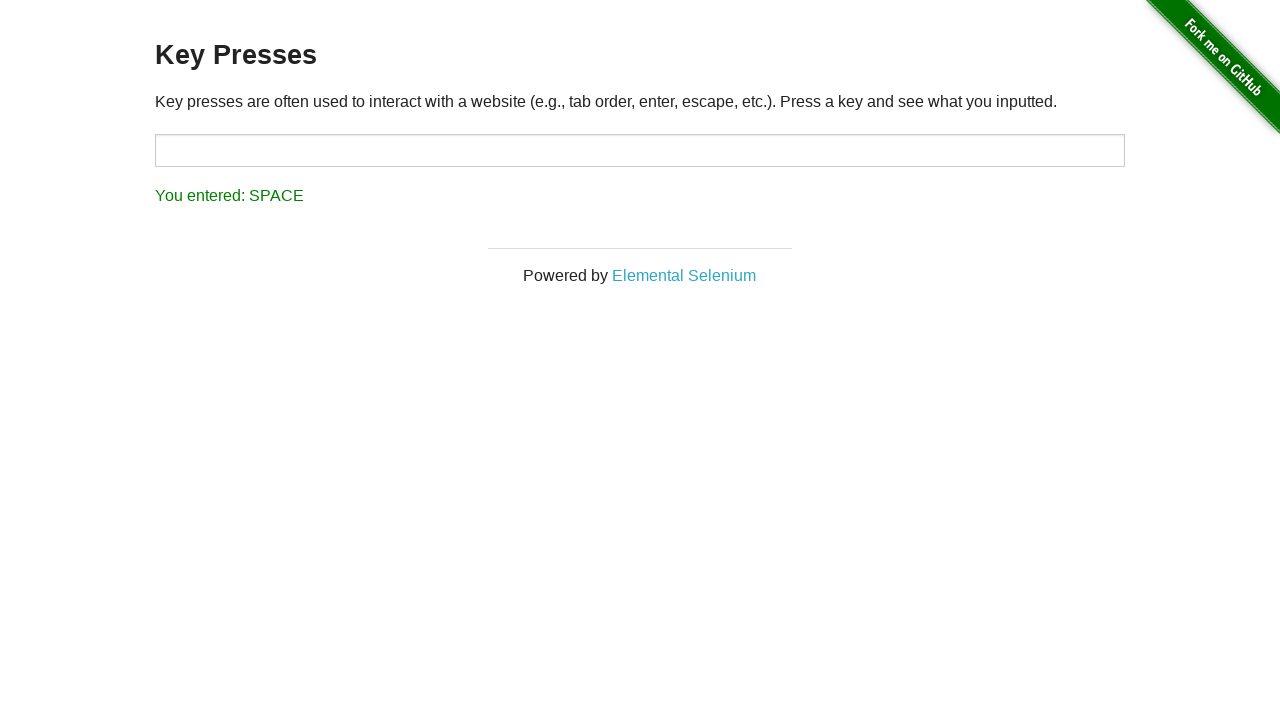

Retrieved result text content from #result element
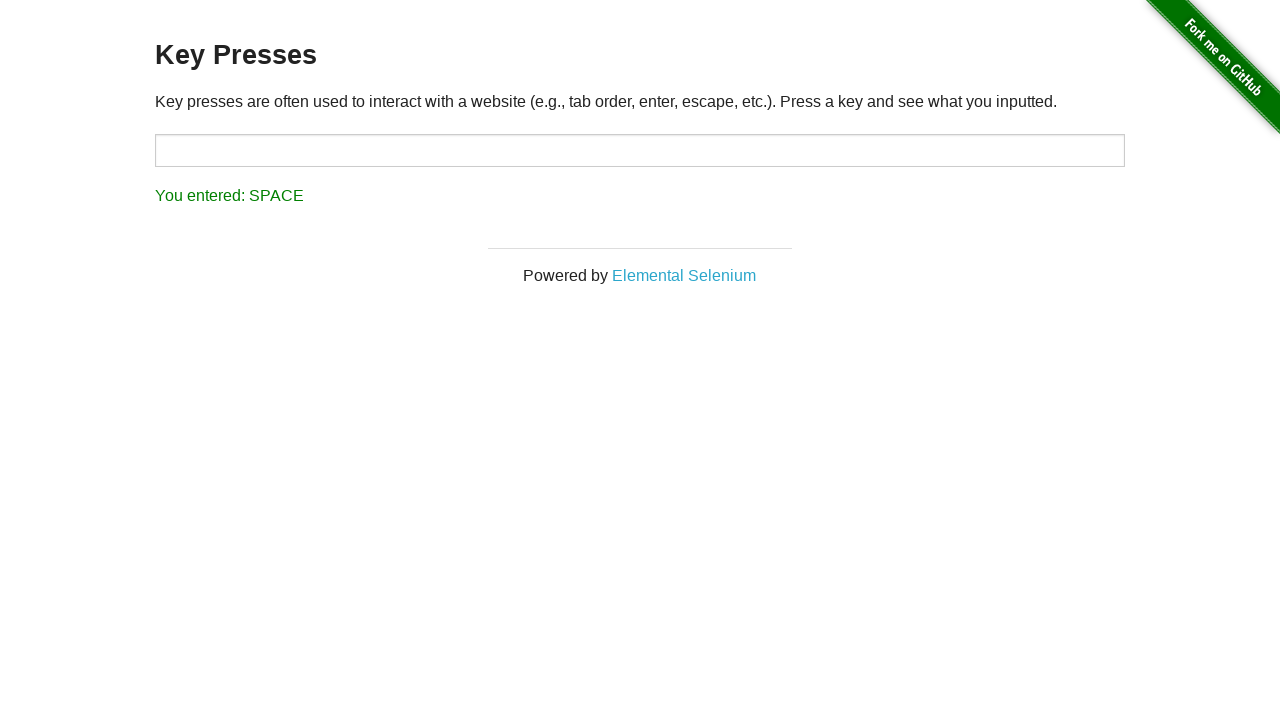

Verified that result text shows 'You entered: SPACE'
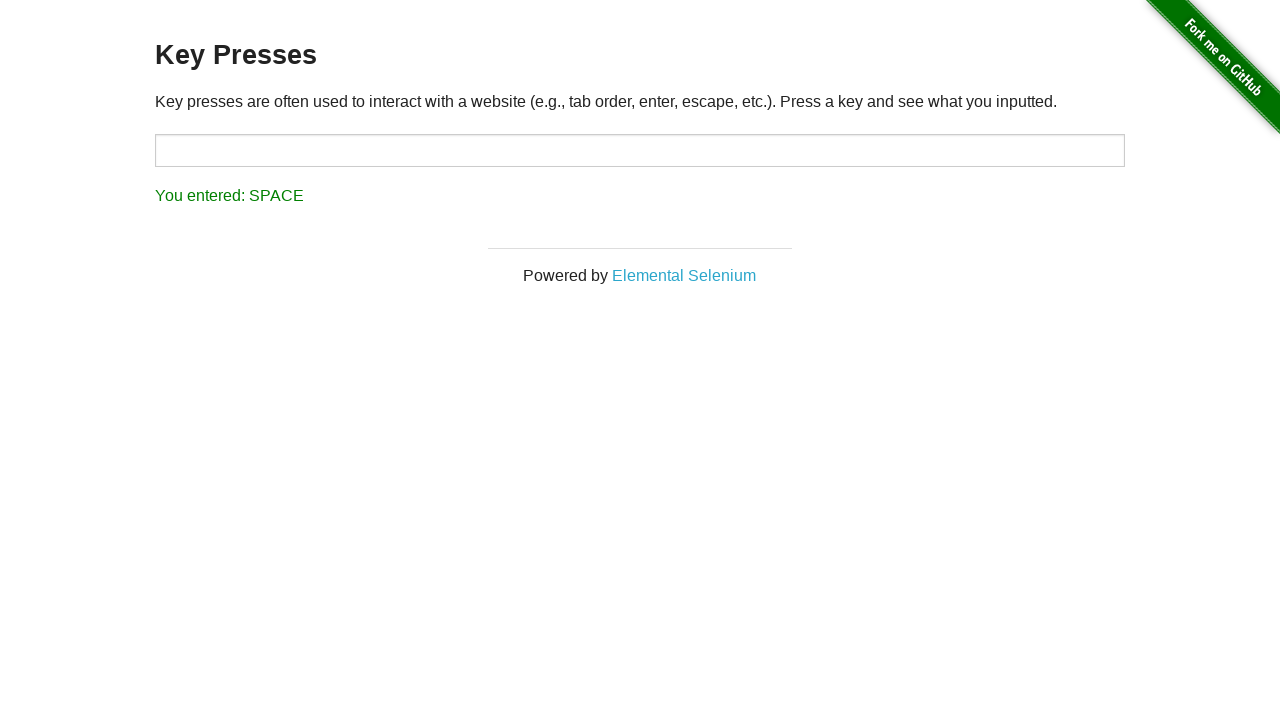

Pressed TAB key using keyboard action
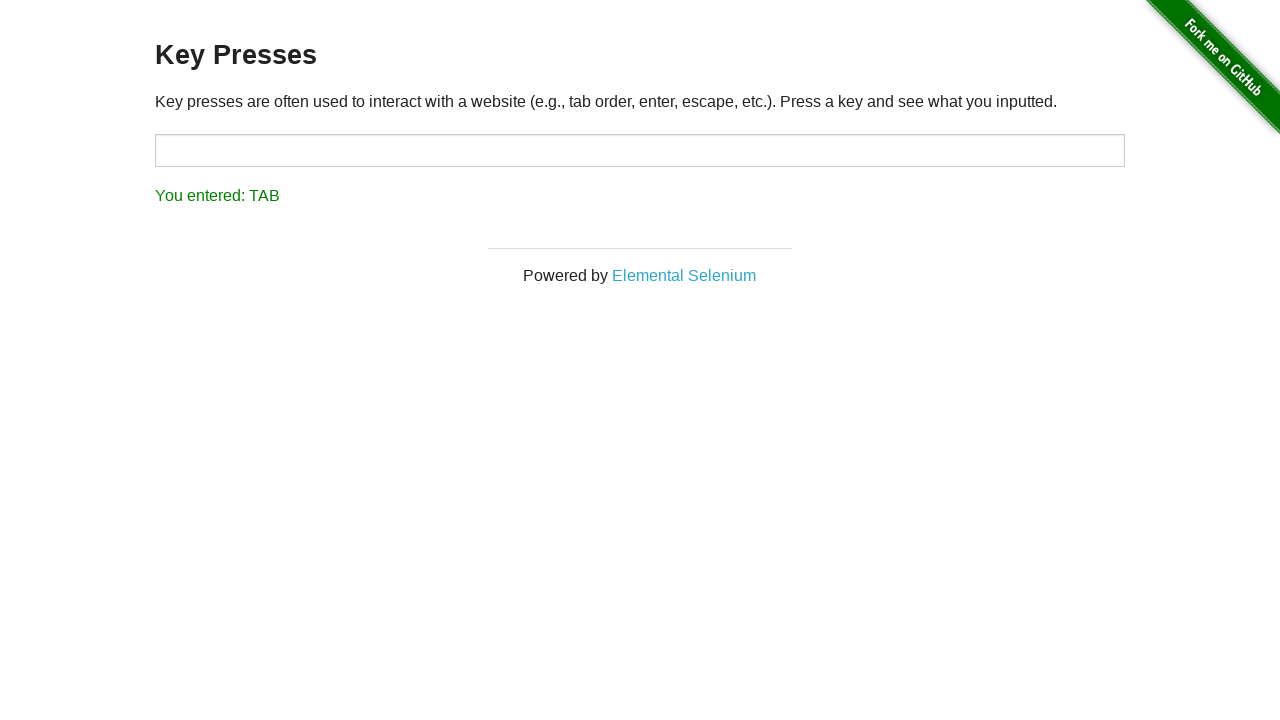

Retrieved result text content from #result element after TAB press
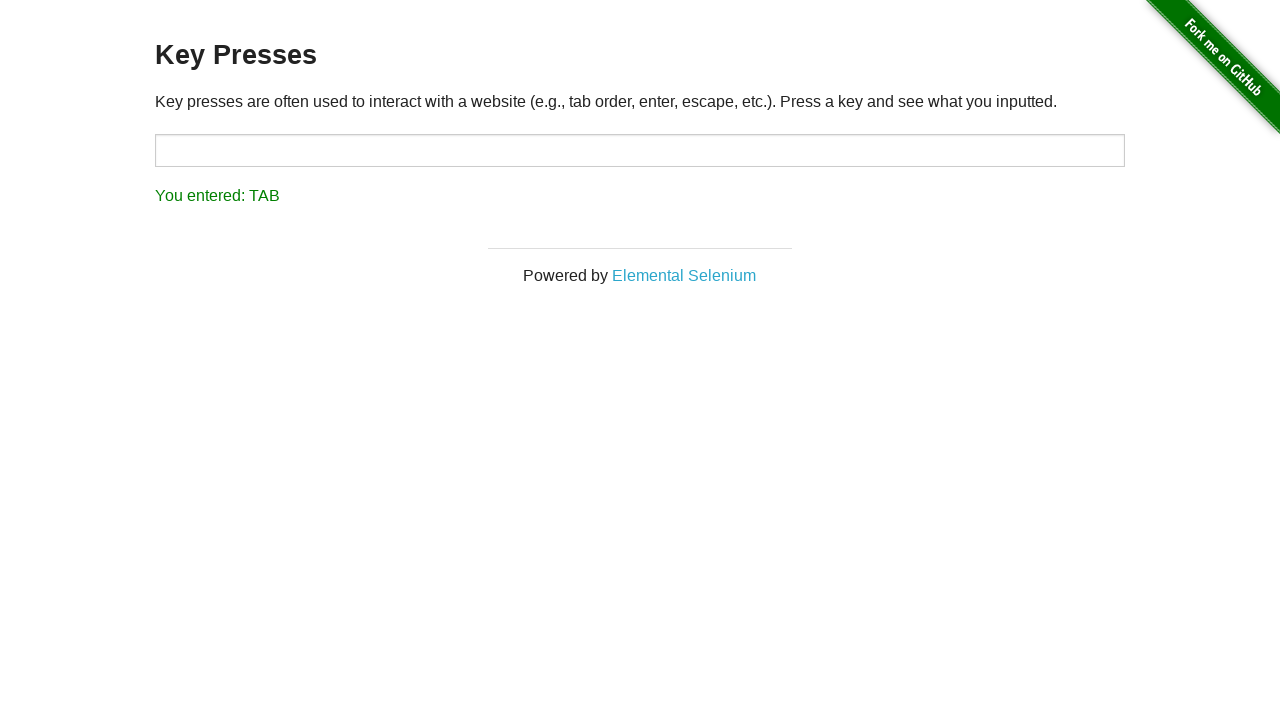

Verified that result text shows 'You entered: TAB'
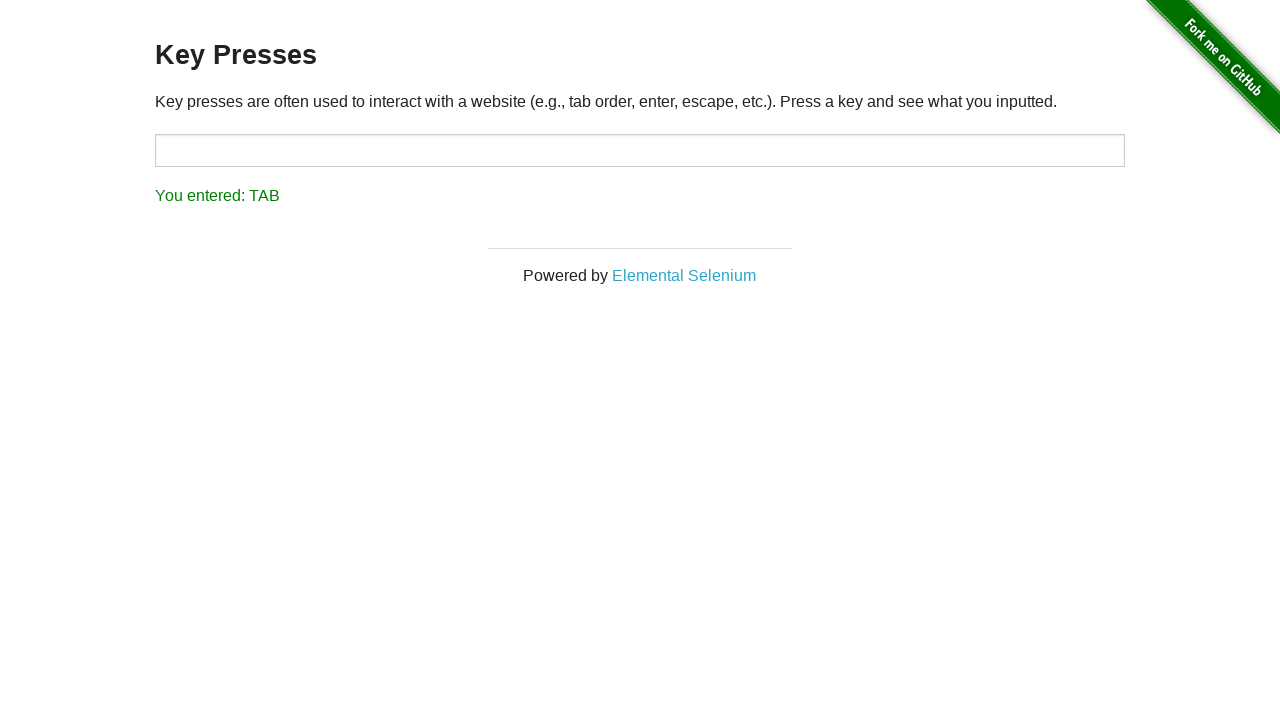

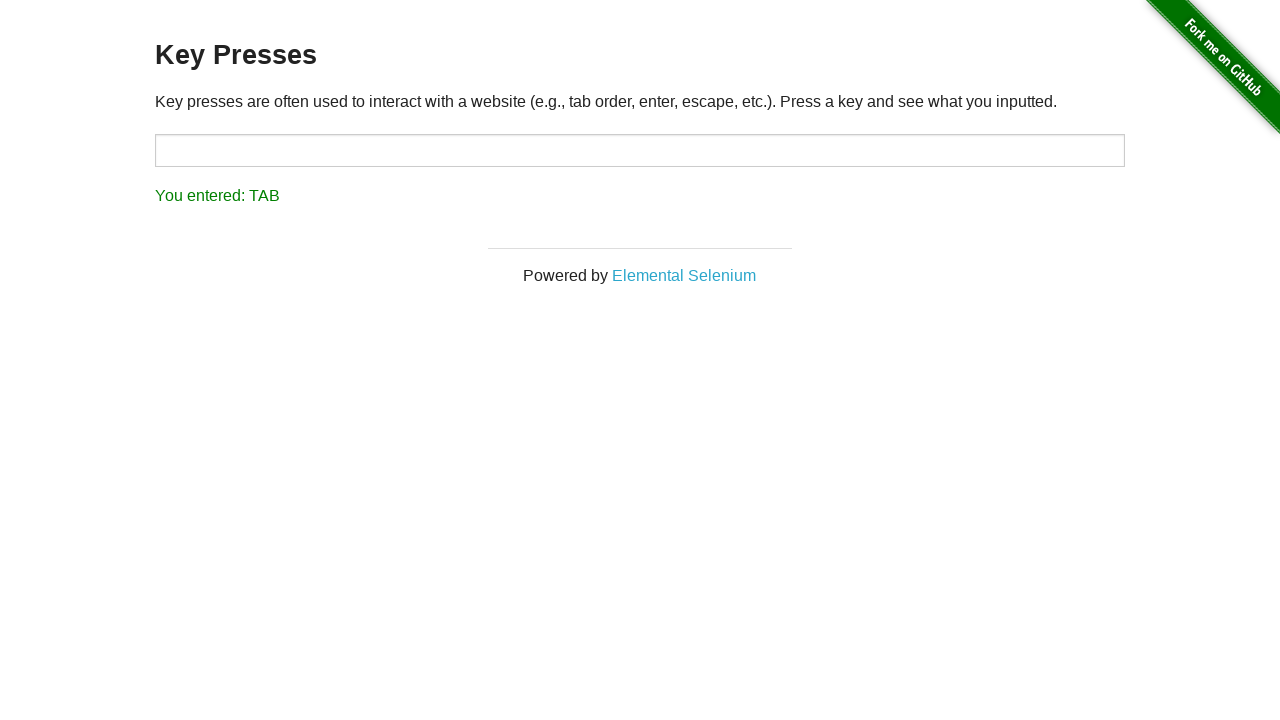